Navigates to the OrangeHRM demo login page and verifies that the page title contains "OrangeHRM".

Starting URL: https://opensource-demo.orangehrmlive.com/web/index.php/auth/login

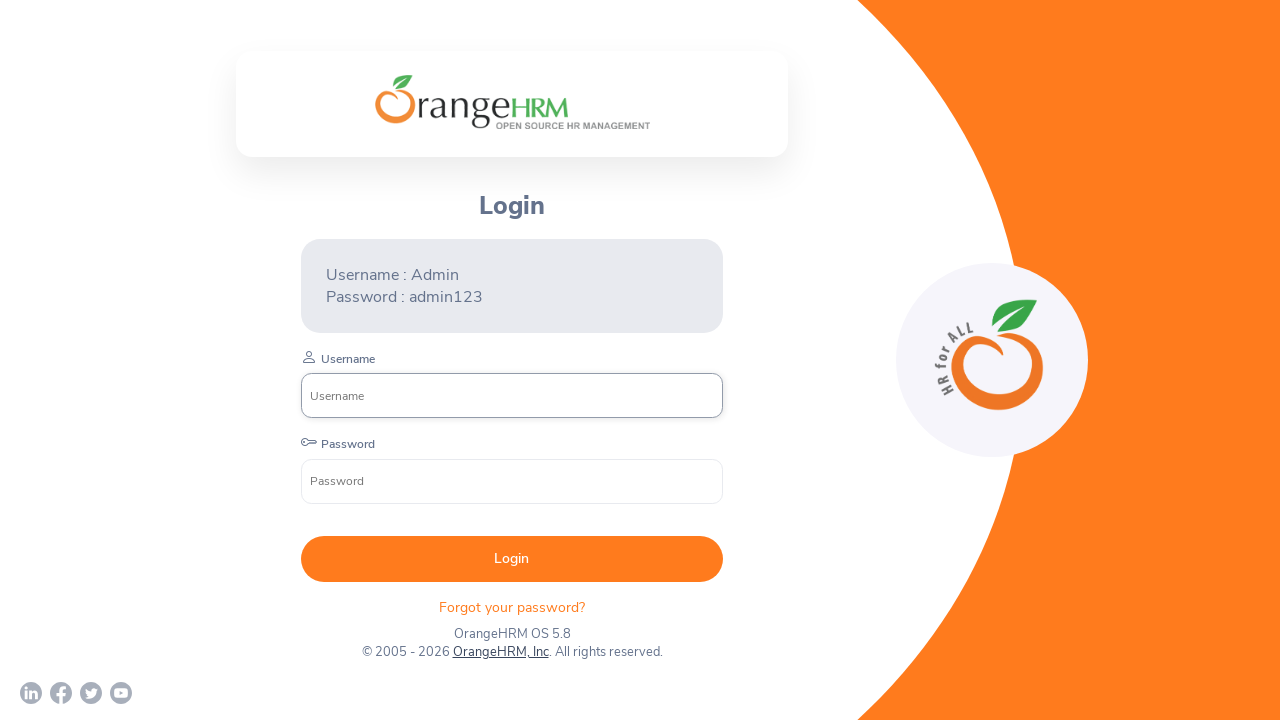

Navigated to OrangeHRM demo login page
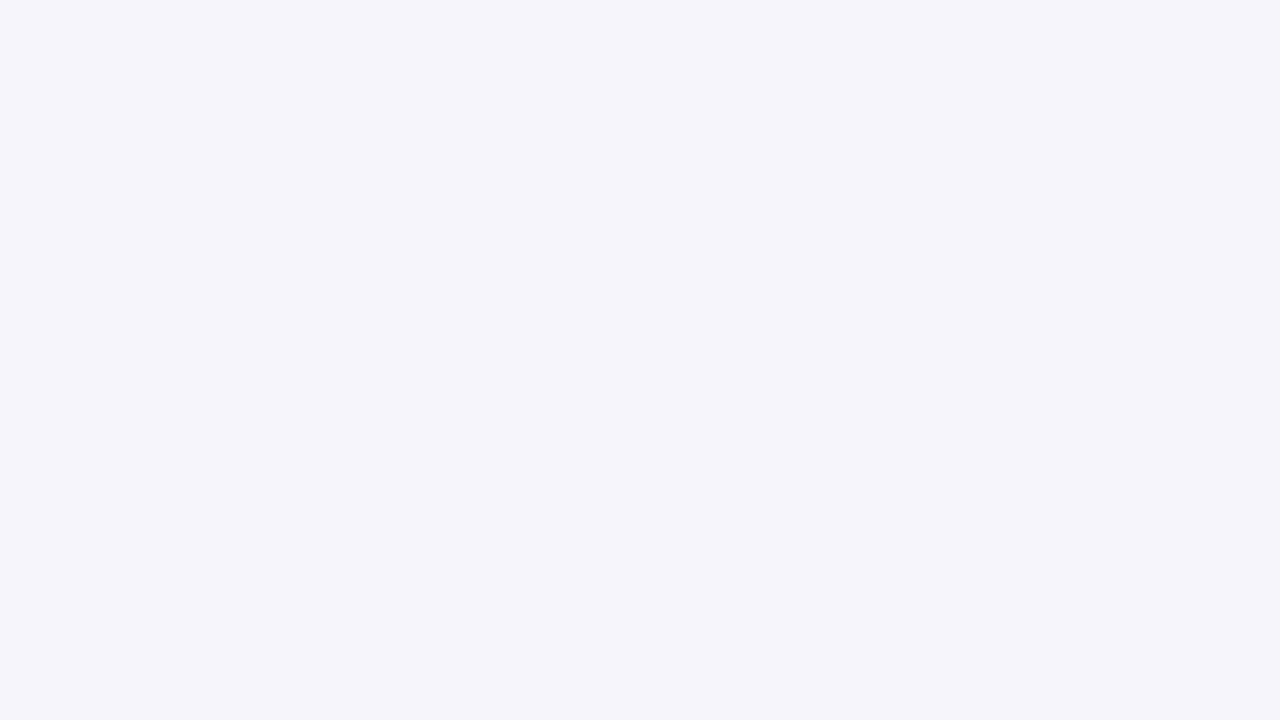

Verified that page title contains 'OrangeHRM'
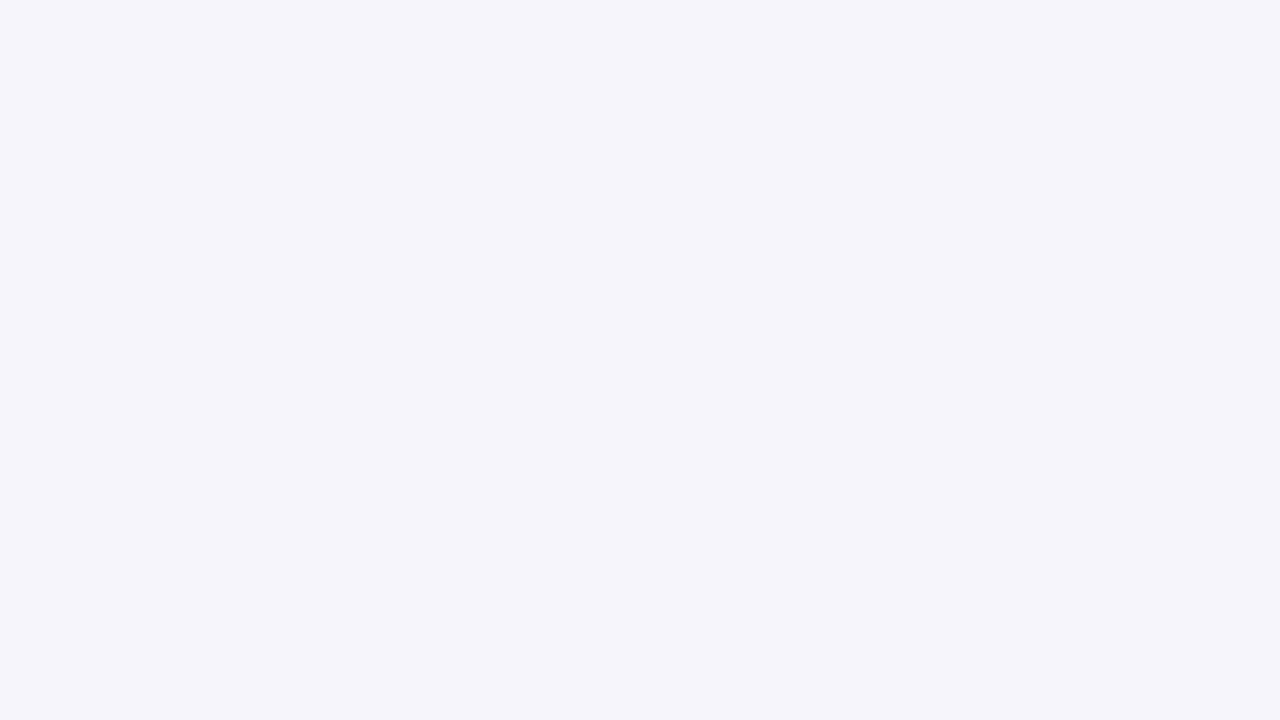

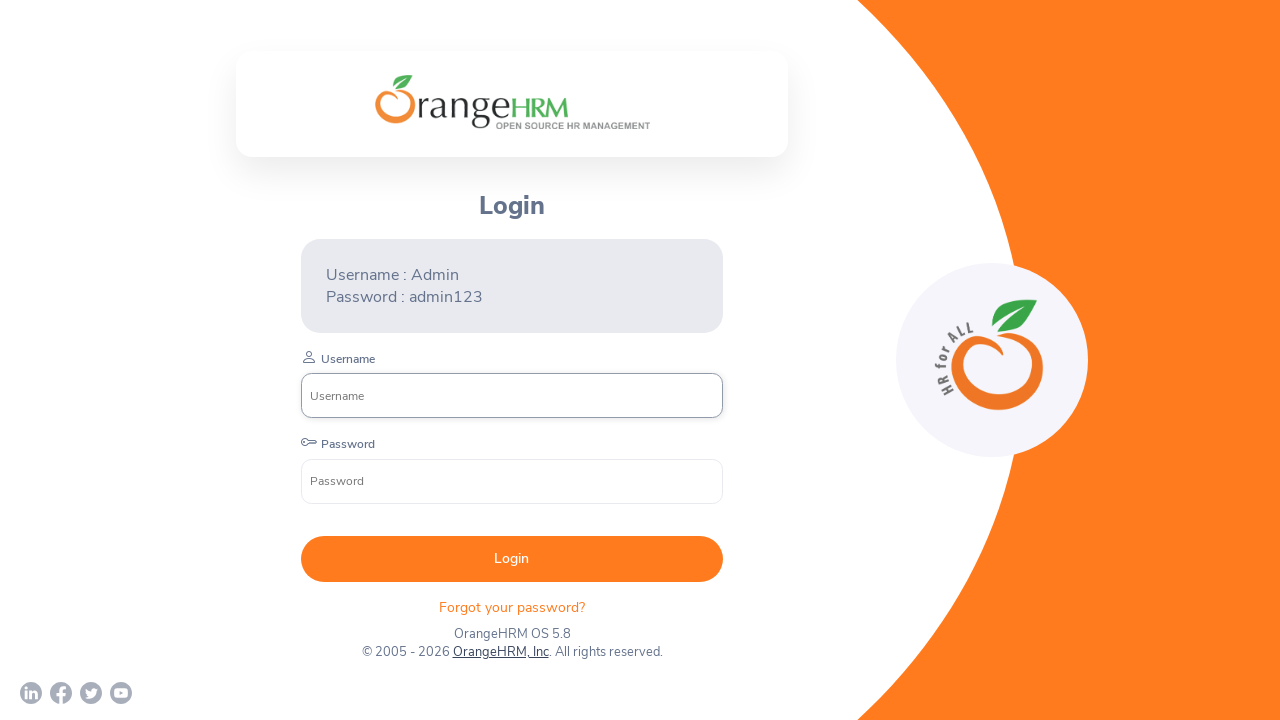